Clicks on the Warning button on the buttons demo page

Starting URL: https://formy-project.herokuapp.com/buttons#

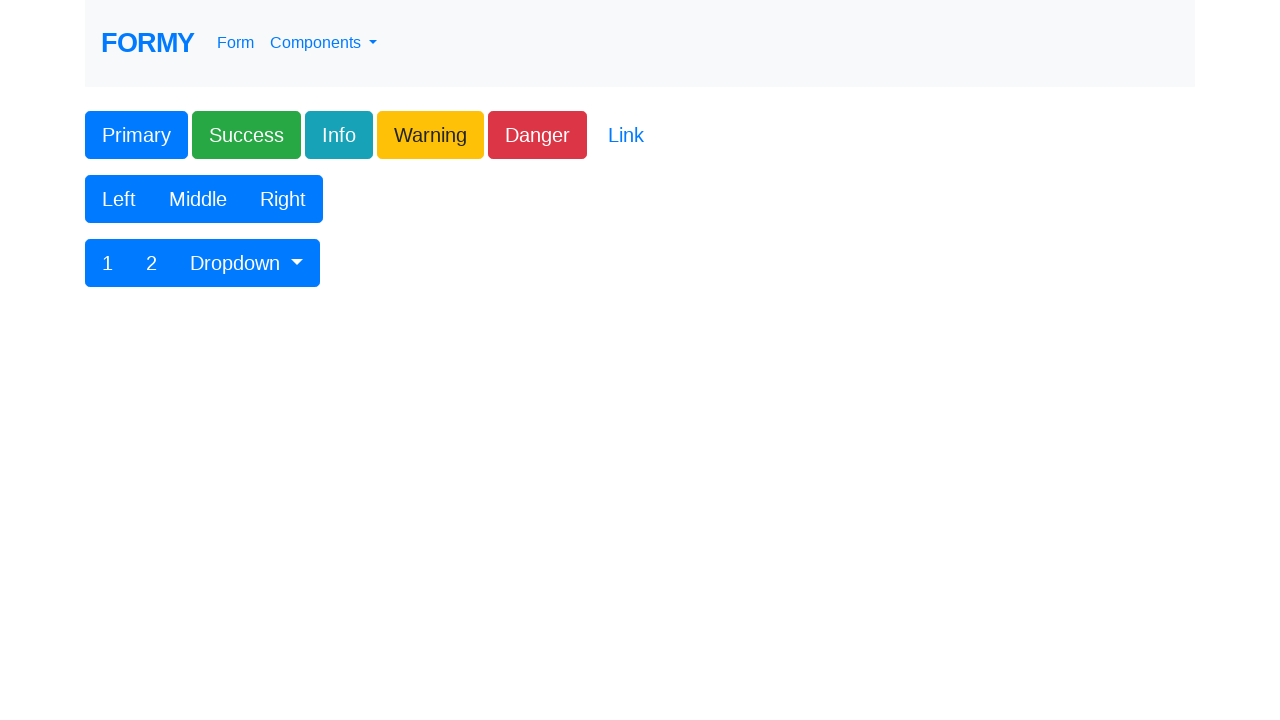

Clicked on the Warning button at (430, 135) on .btn-warning
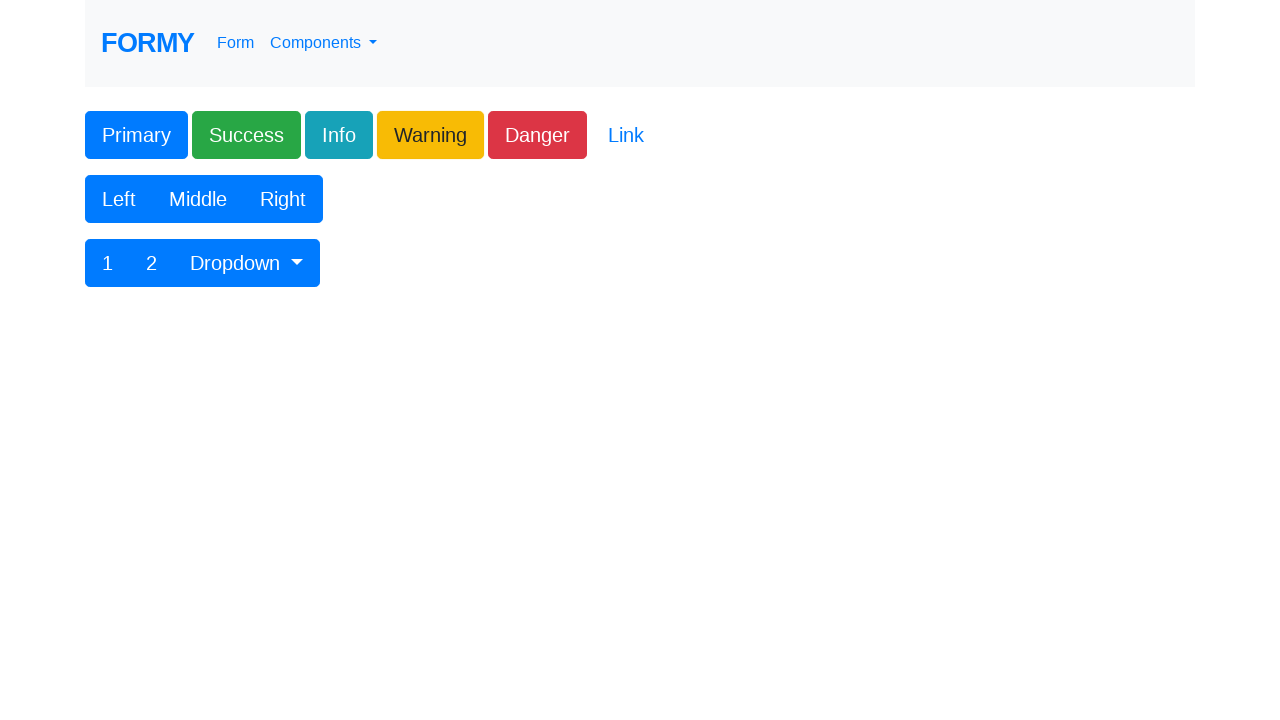

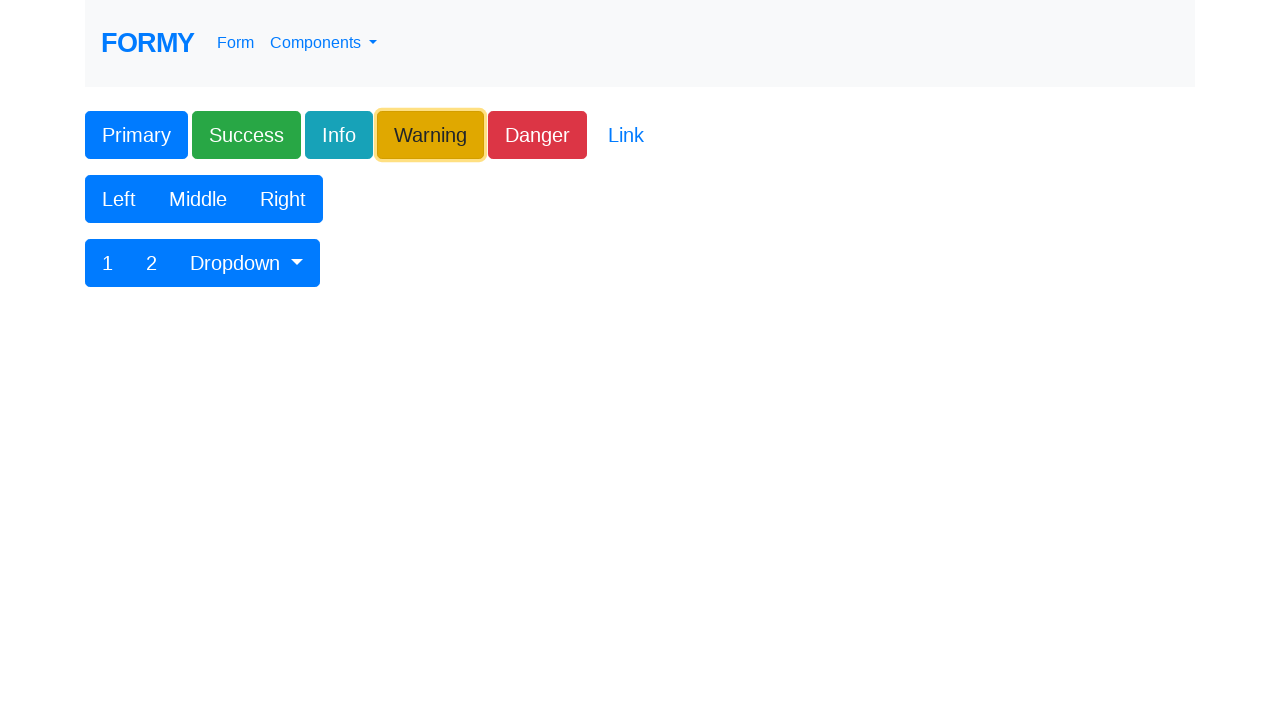